Tests a math challenge page by reading a math problem from the page, calculating the sum of two numbers, selecting the answer from a dropdown, and submitting the form to verify the correct answer message appears.

Starting URL: https://erikdark.github.io/QA_autotests_09/

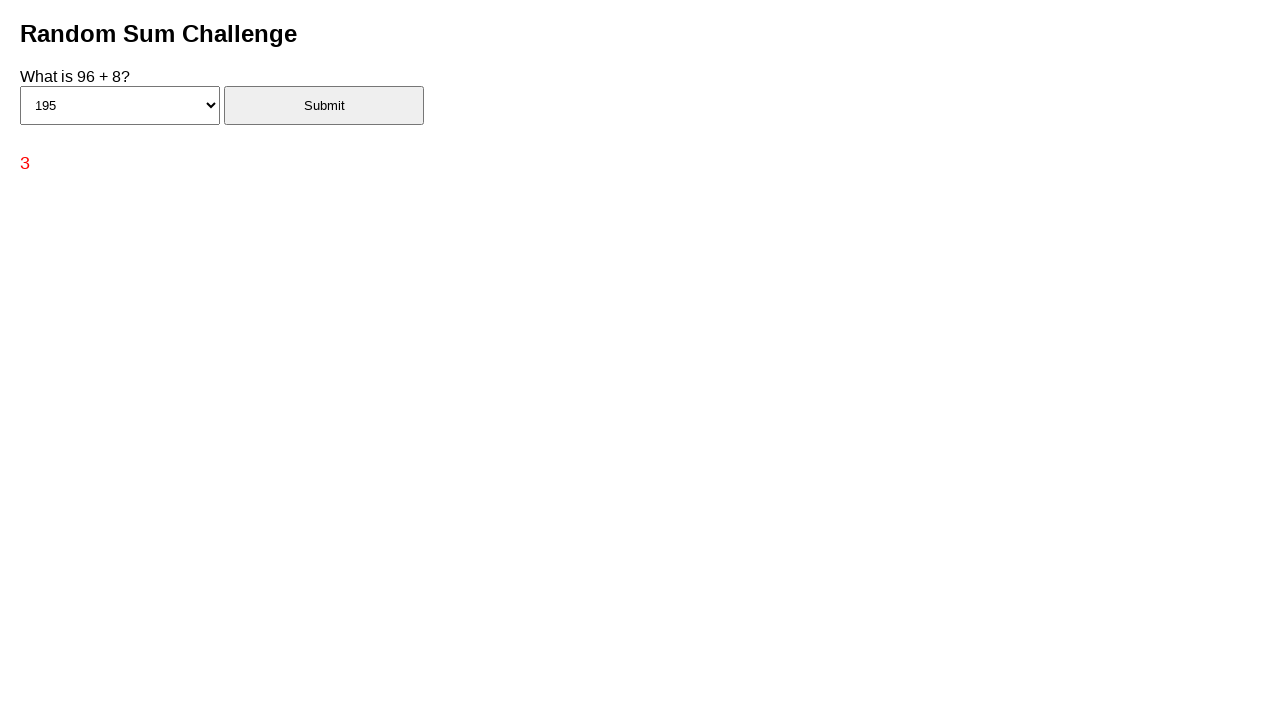

Waited for challenge element to be visible
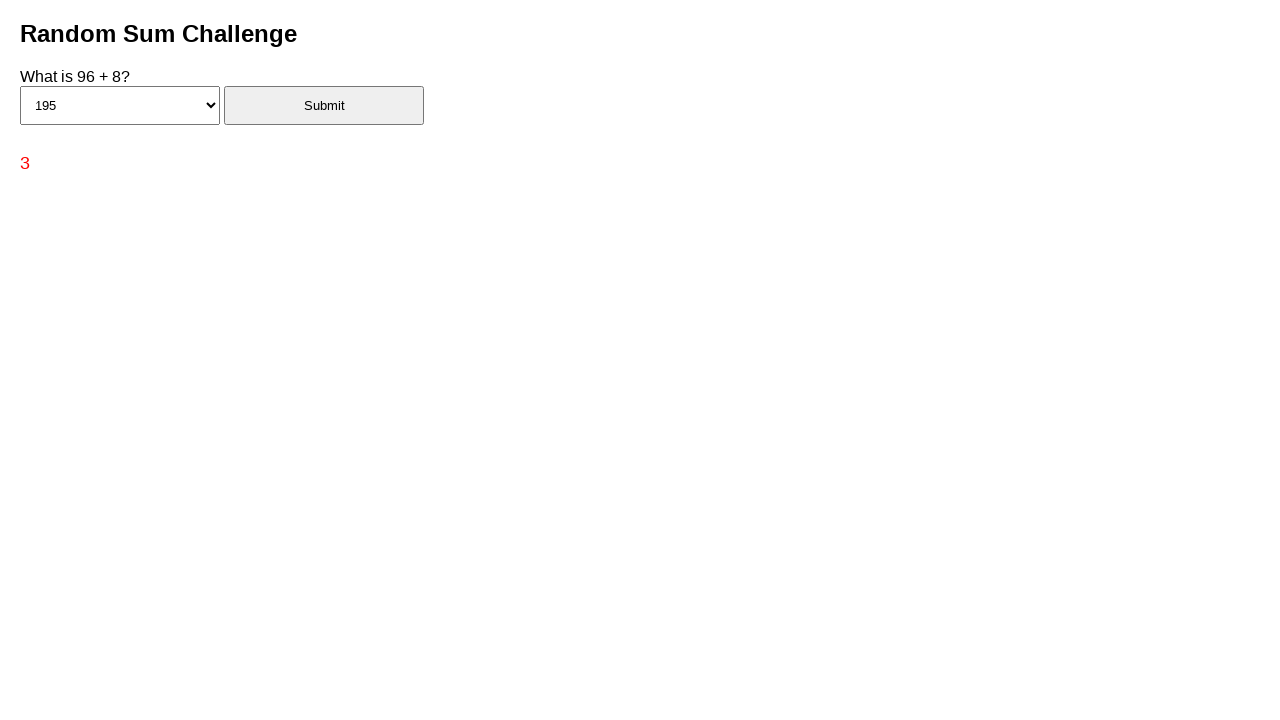

Retrieved challenge text containing math problem
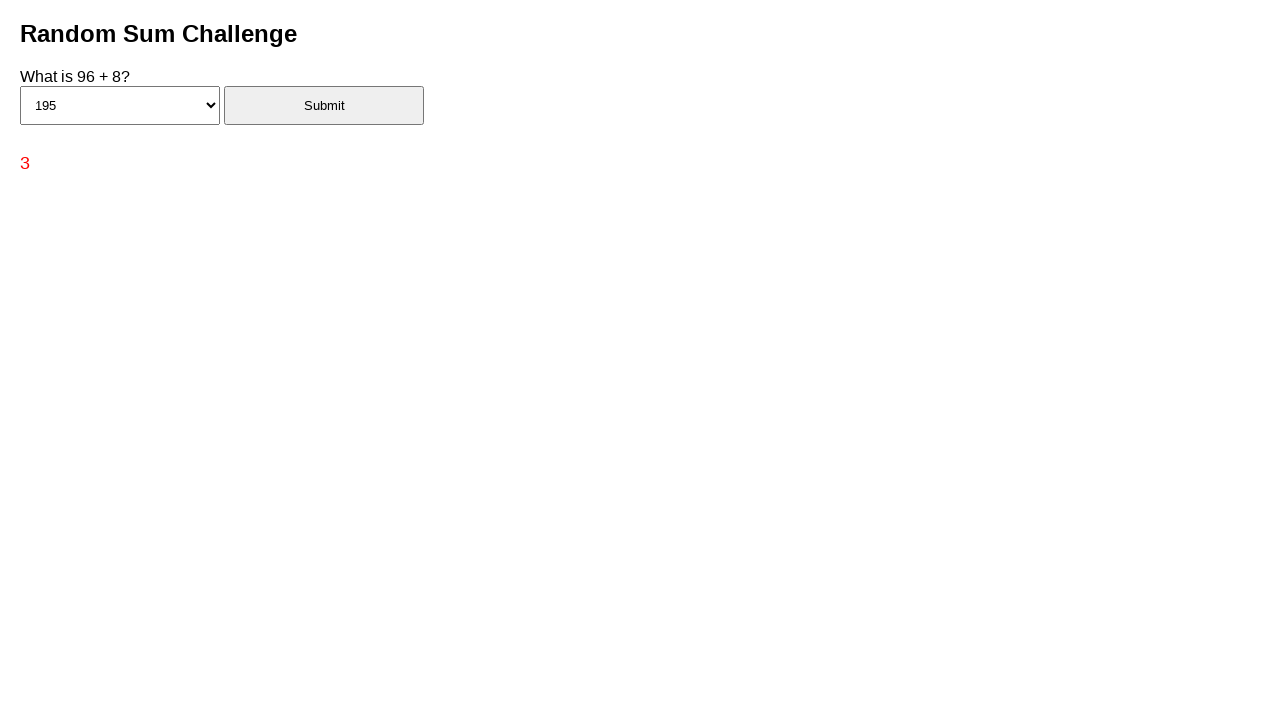

Parsed math problem text to extract numbers
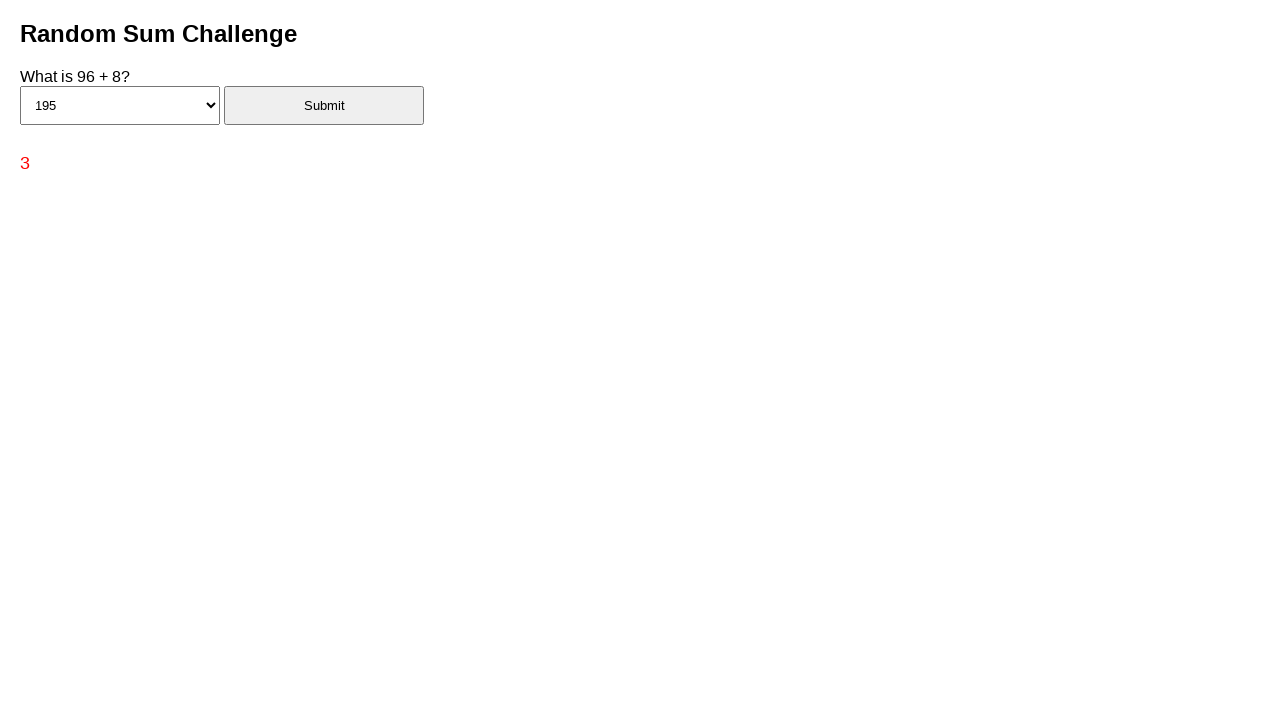

Calculated sum of 96 + 8 = 104
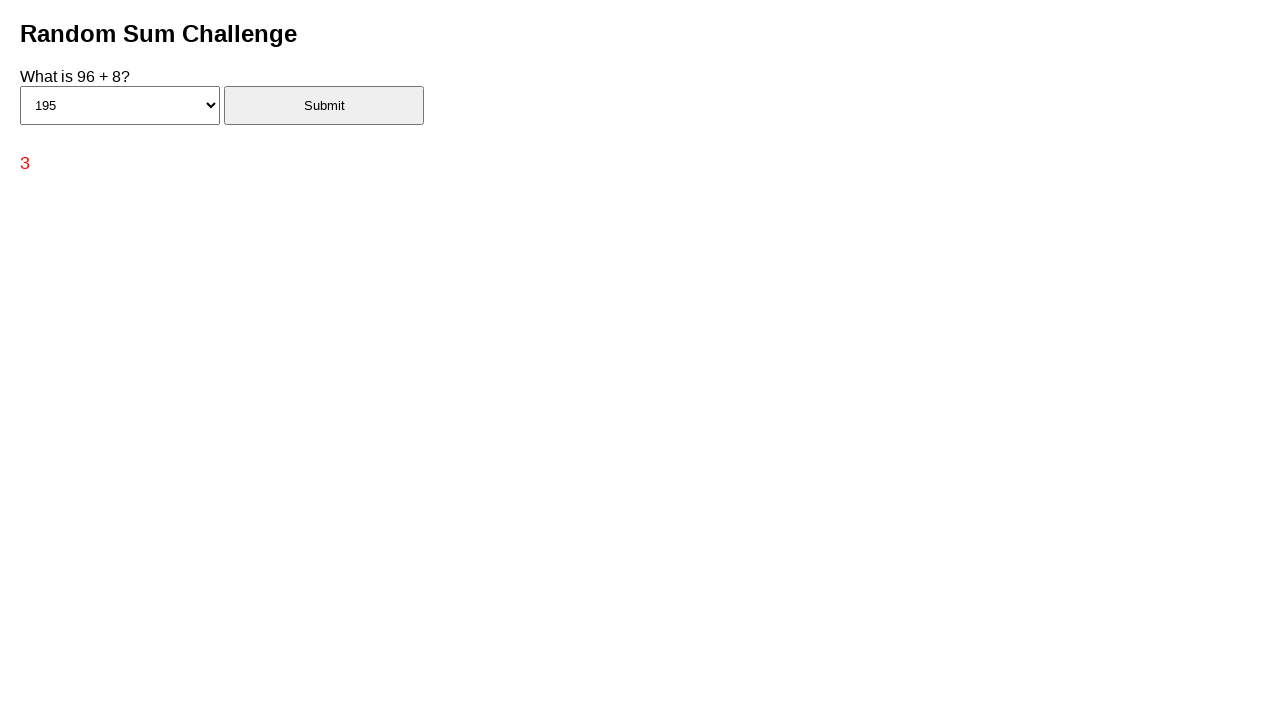

Selected answer '104' from dropdown on select
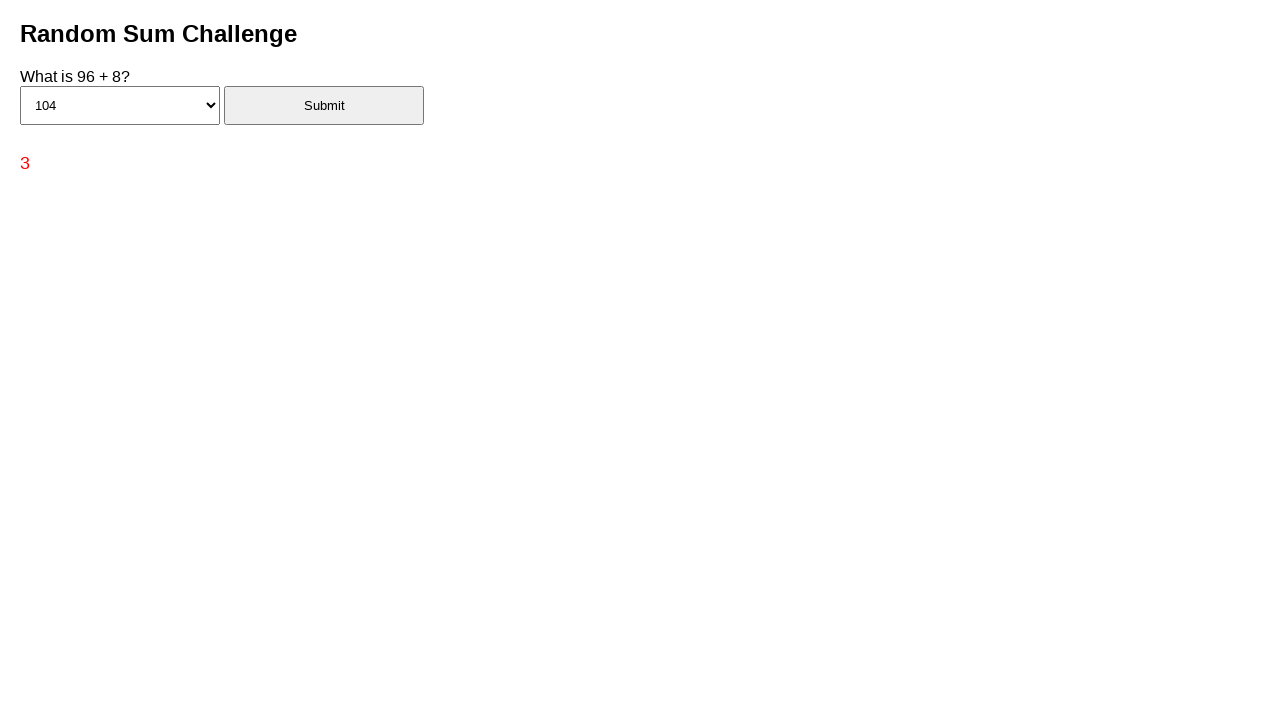

Clicked submit button to check answer at (324, 105) on #submitBtn
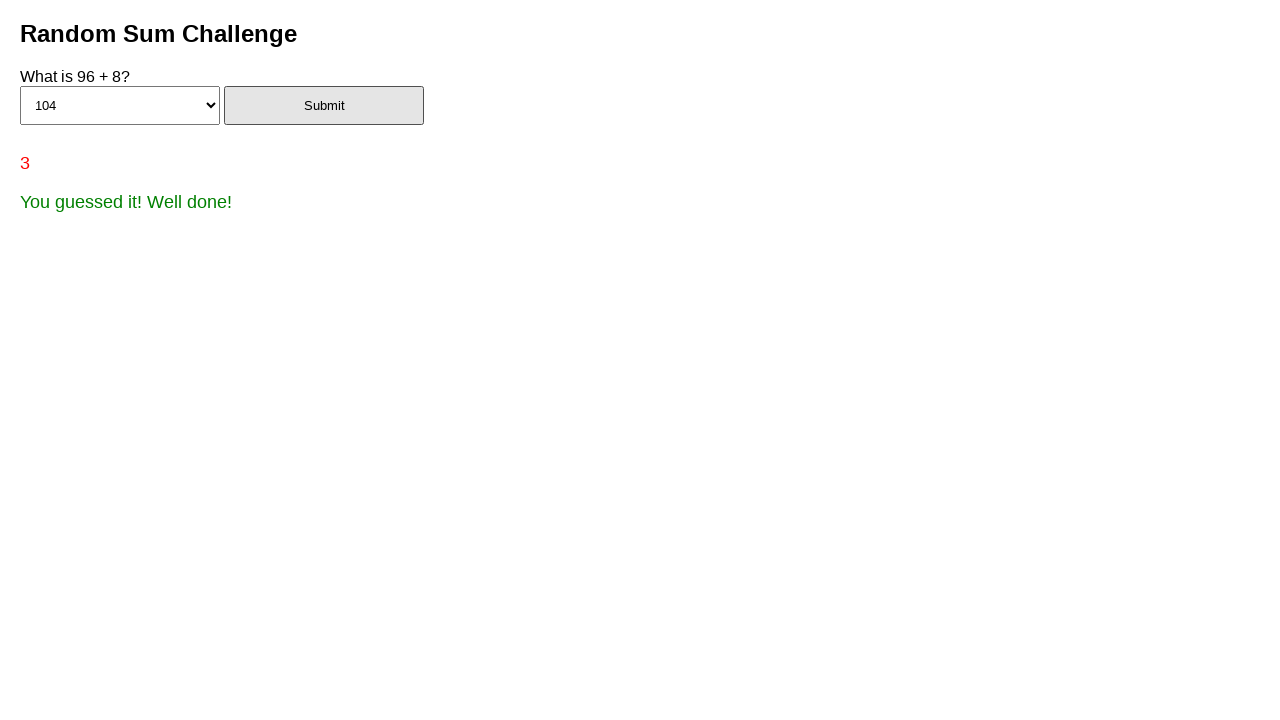

Waited for success message to appear
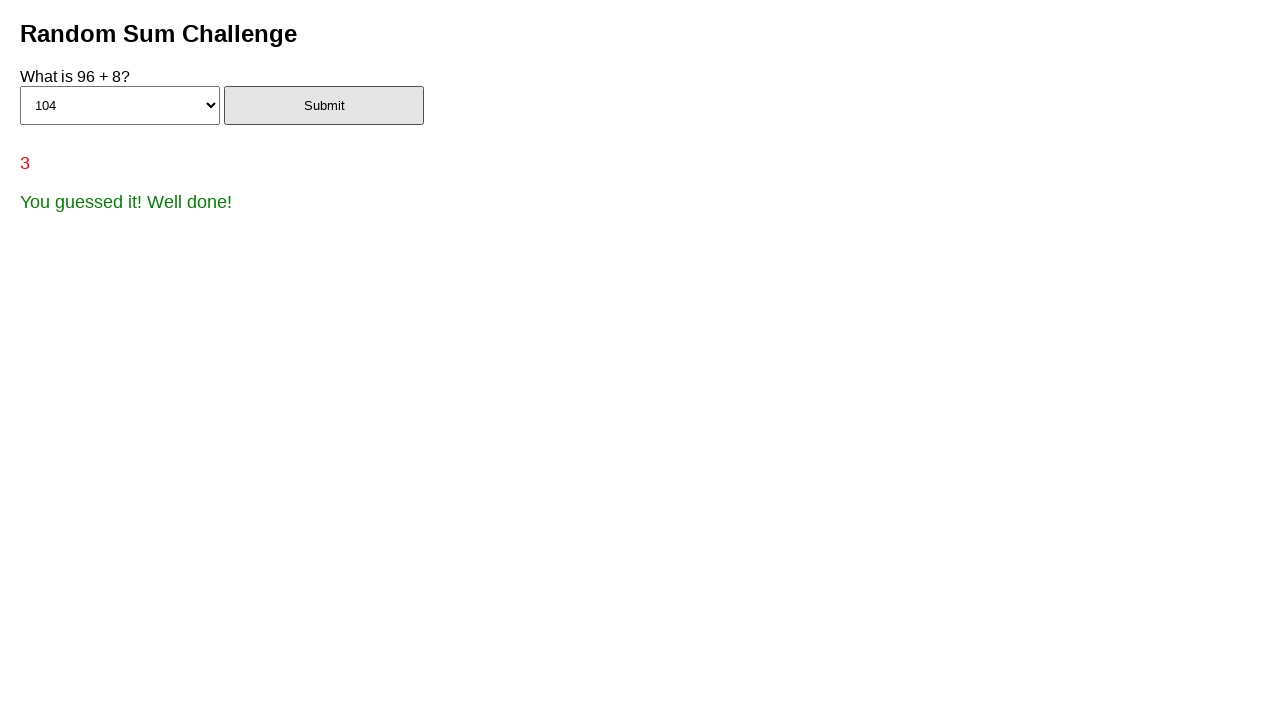

Retrieved success message text
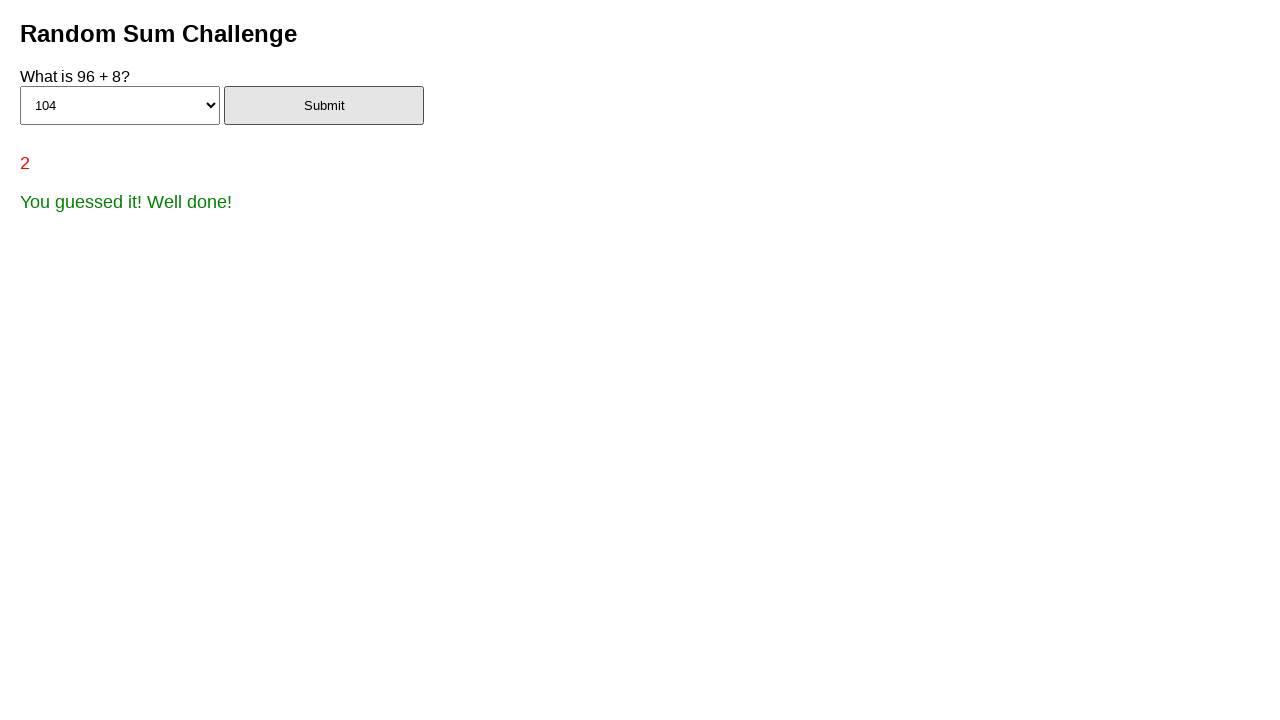

Verified success message: 'You guessed it! Well done!'
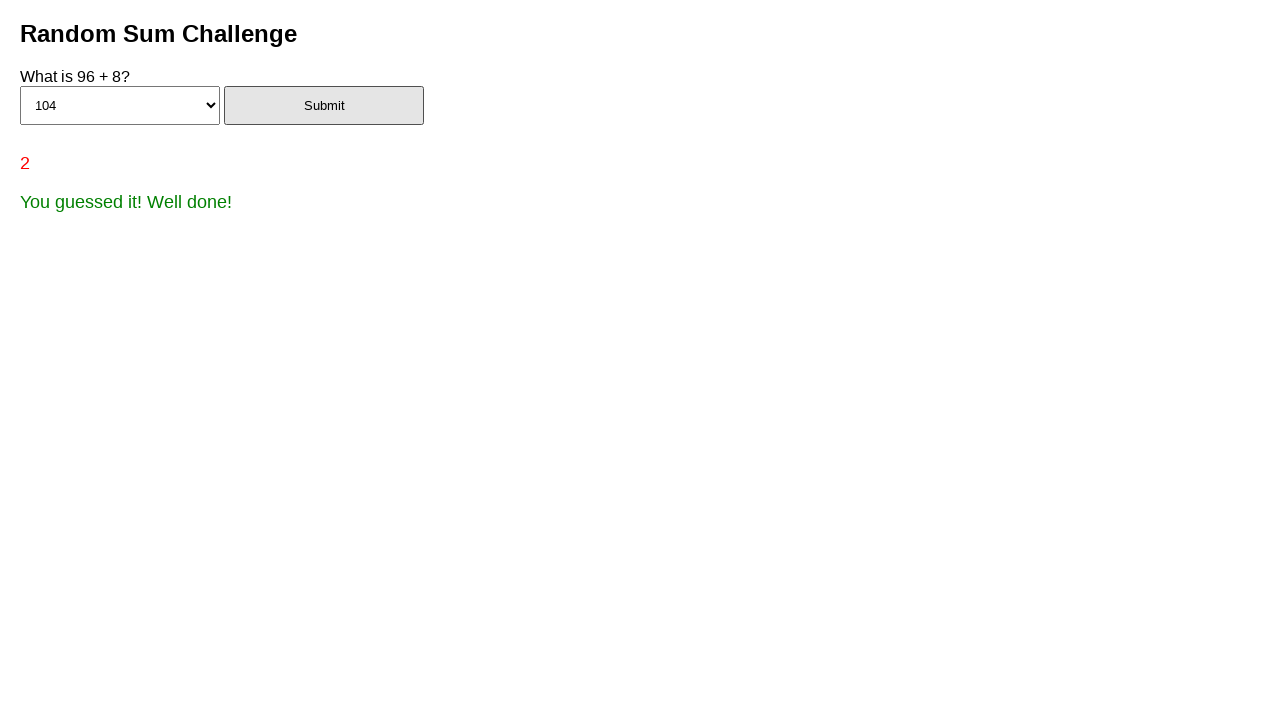

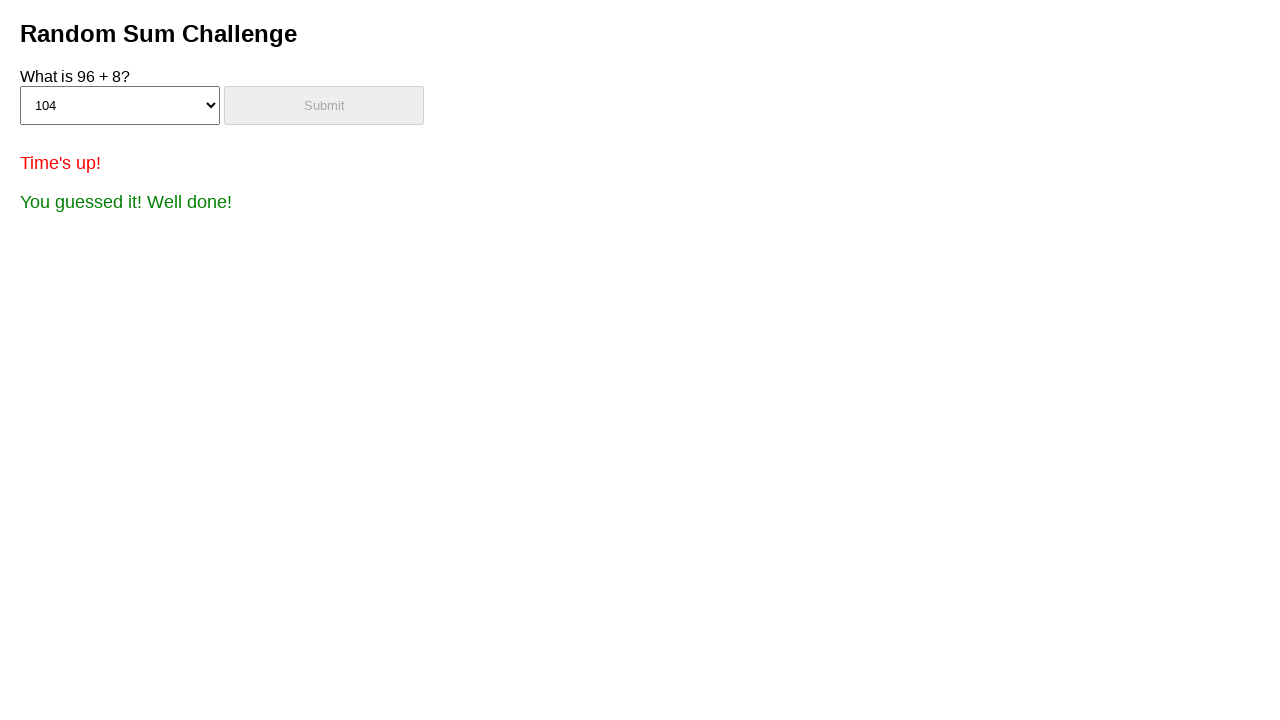